Demonstrates context menu interaction on the Selenium downloads page by right-clicking on the Downloads heading and navigating through the context menu using keyboard presses

Starting URL: https://www.selenium.dev/downloads/

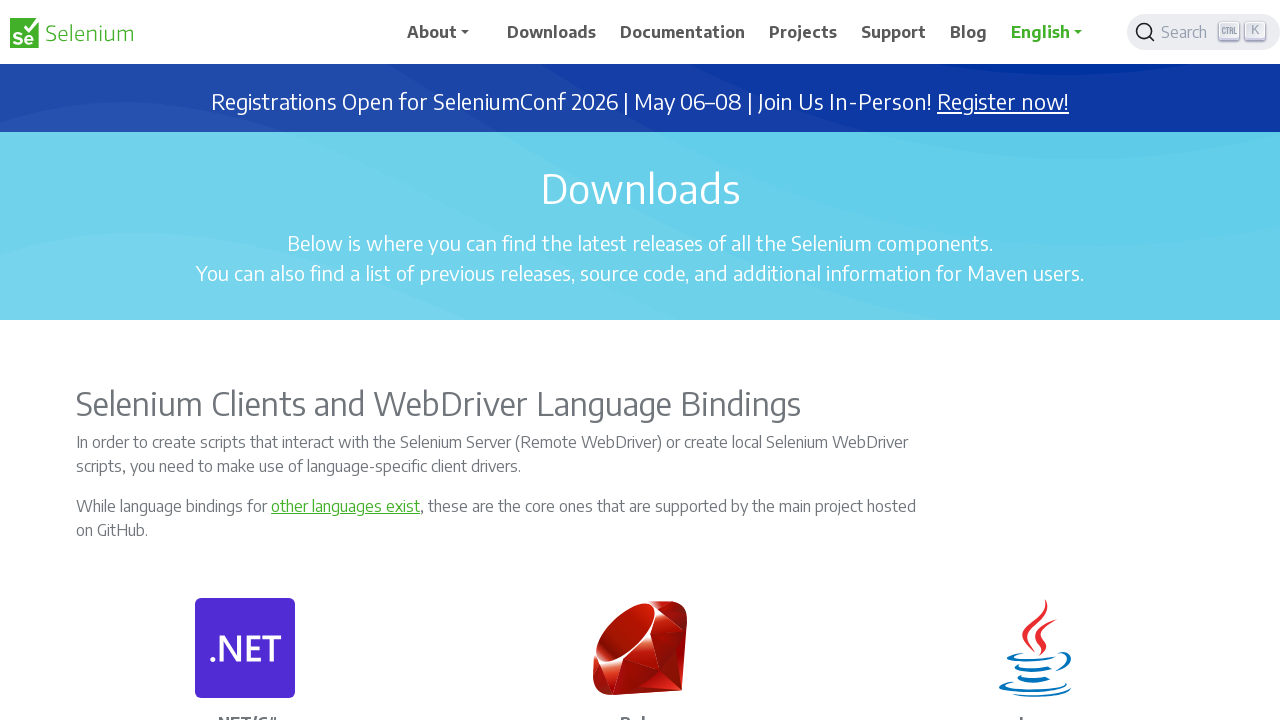

Navigated to Selenium downloads page
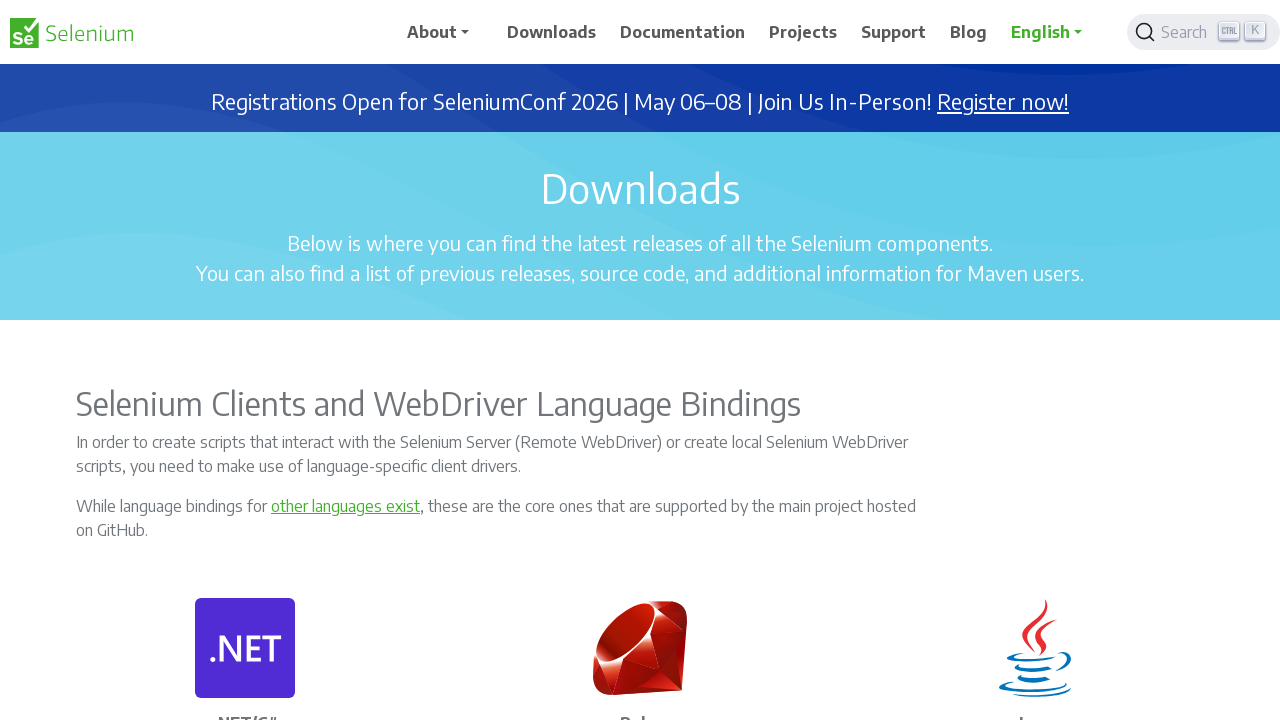

Downloads heading is visible
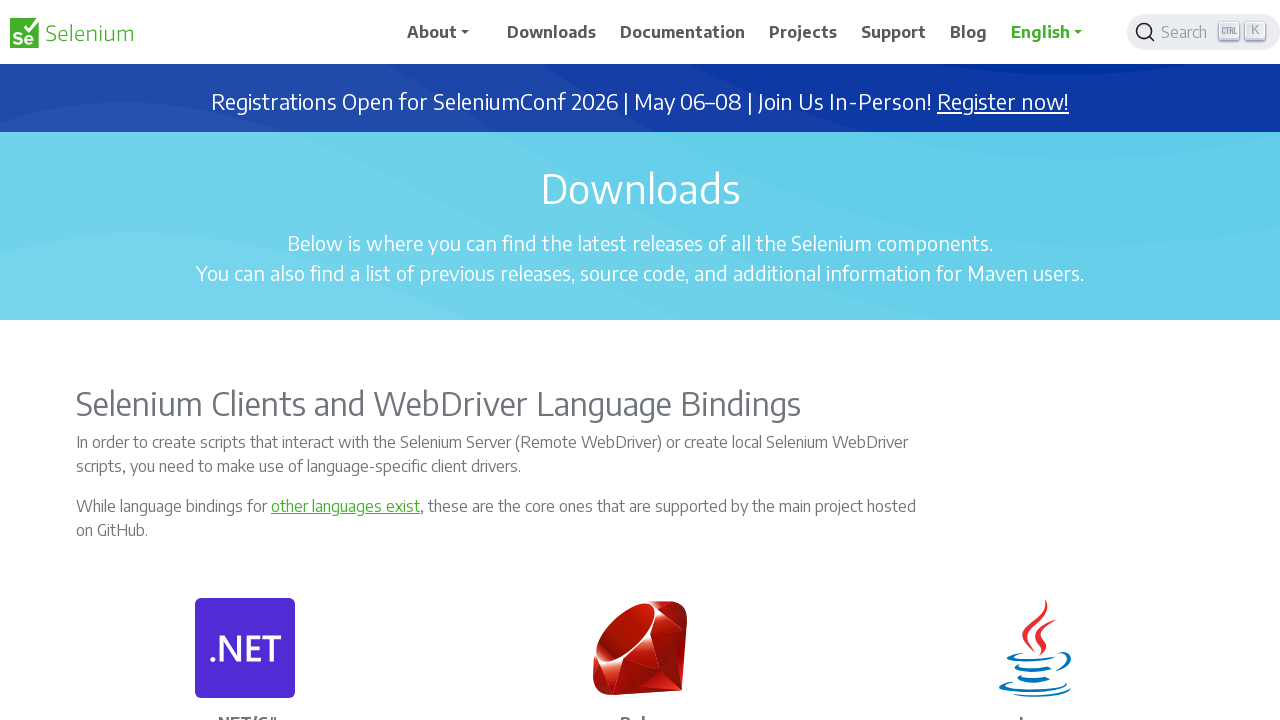

Right-clicked on Downloads heading to open context menu at (640, 188) on //h1[text()='Downloads']
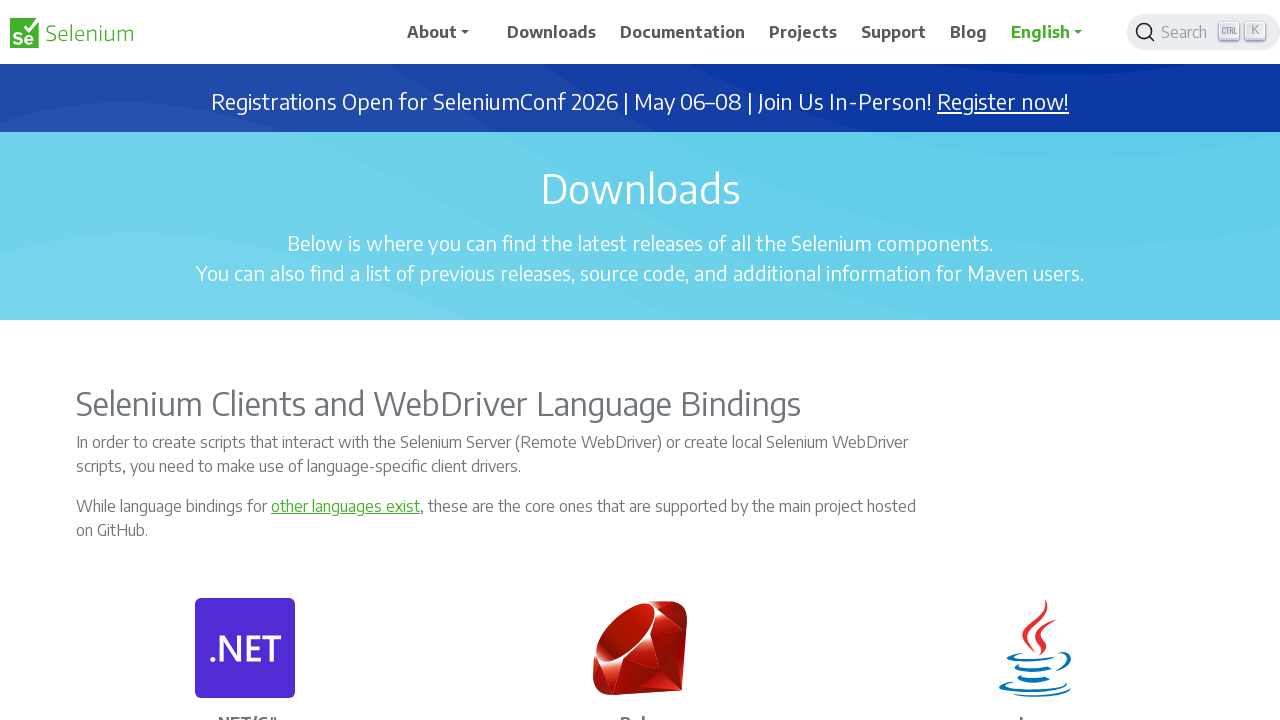

Pressed PageDown to navigate context menu (iteration 1/10)
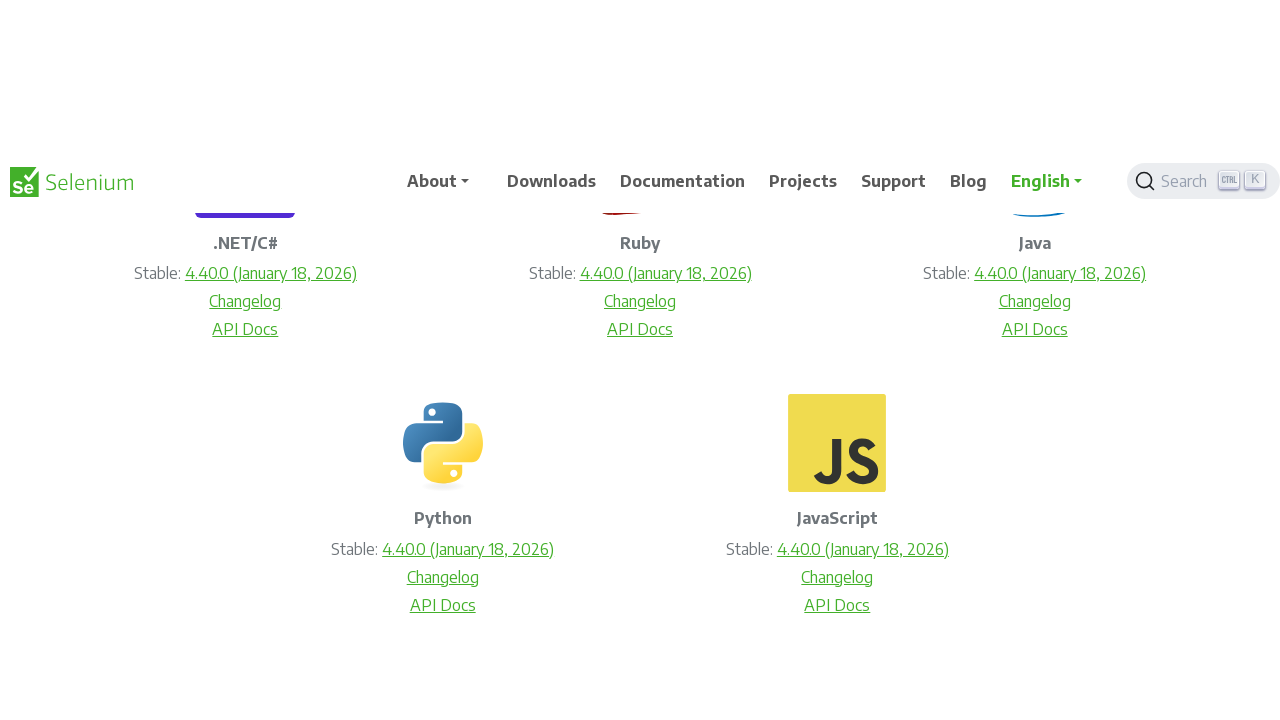

Waited 2 seconds for context menu to respond
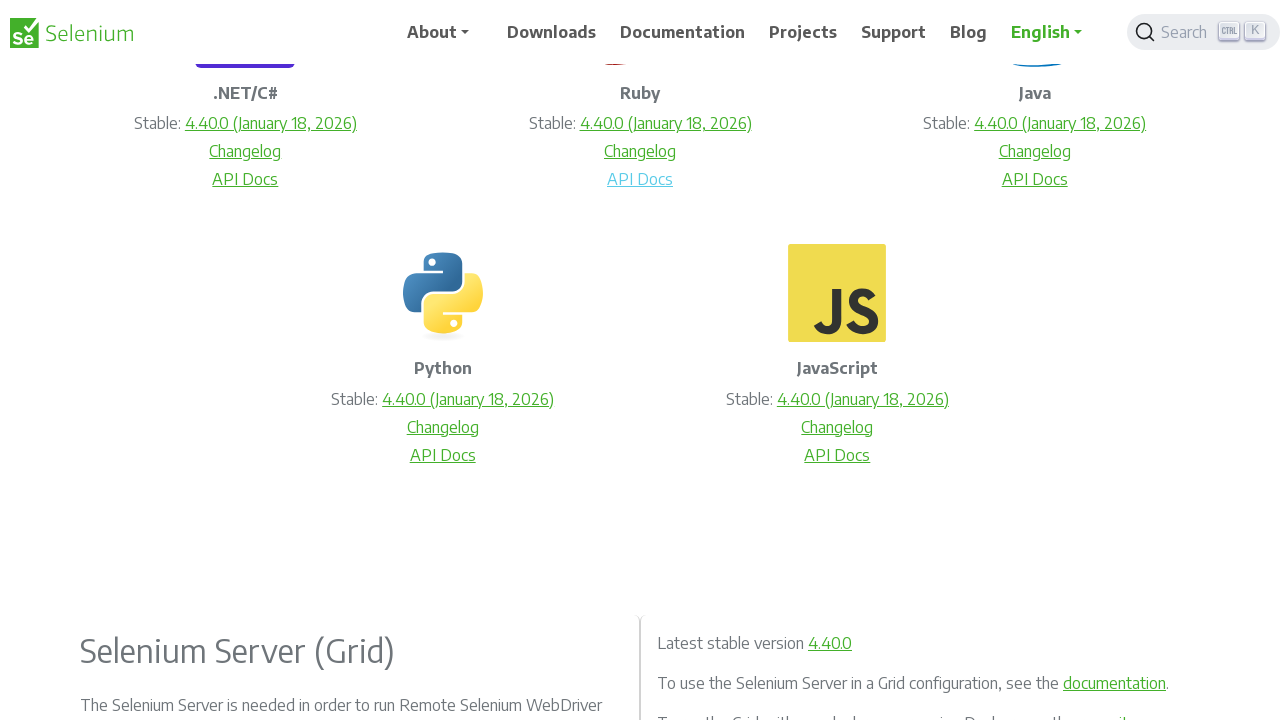

Pressed PageDown to navigate context menu (iteration 2/10)
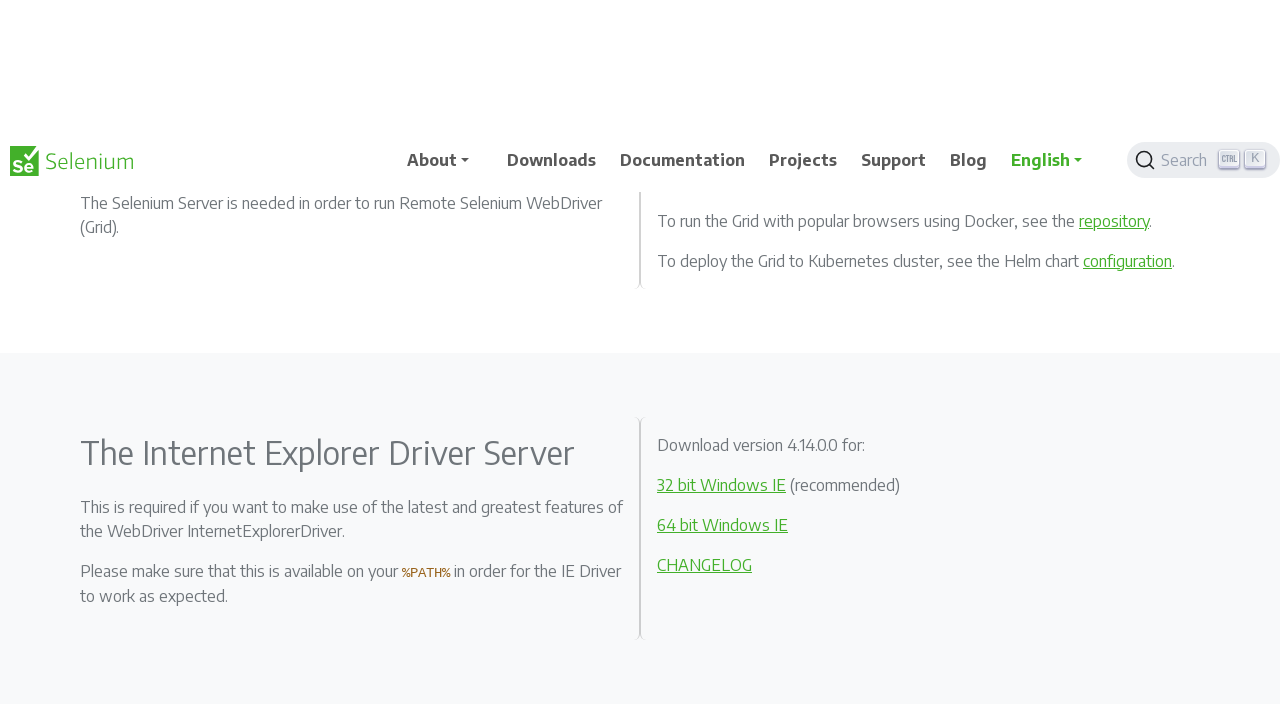

Waited 2 seconds for context menu to respond
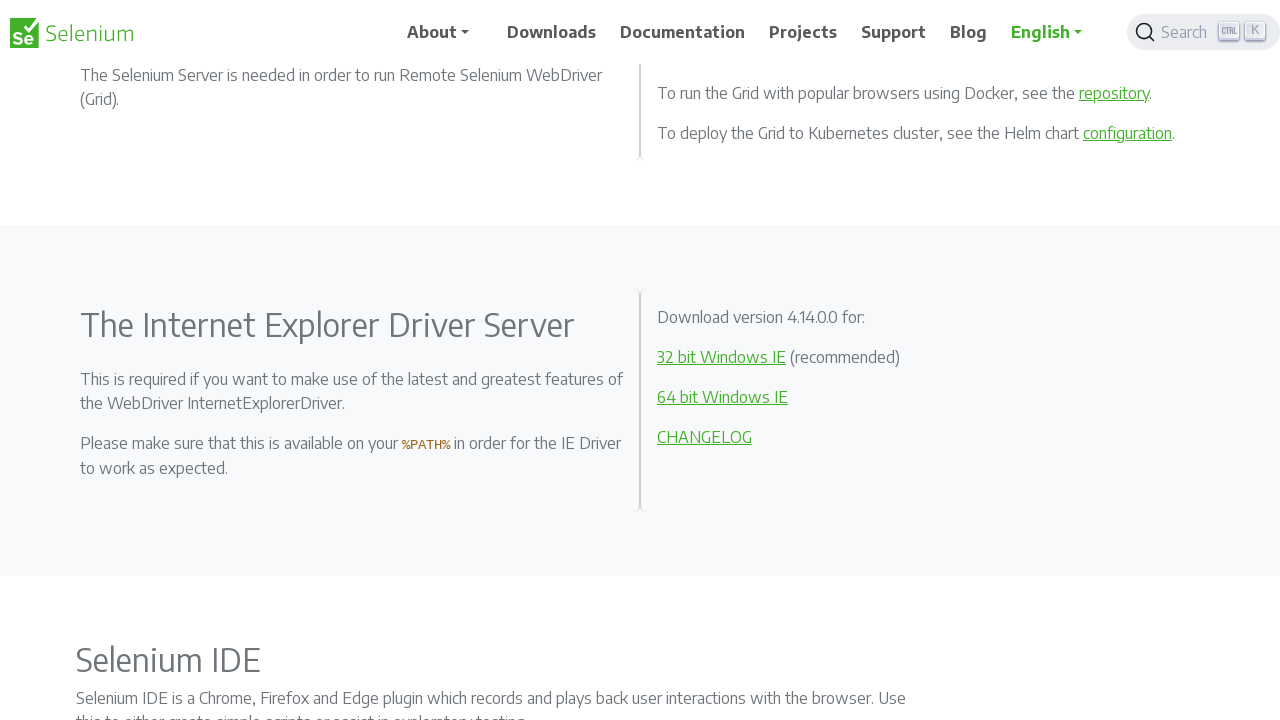

Pressed PageDown to navigate context menu (iteration 3/10)
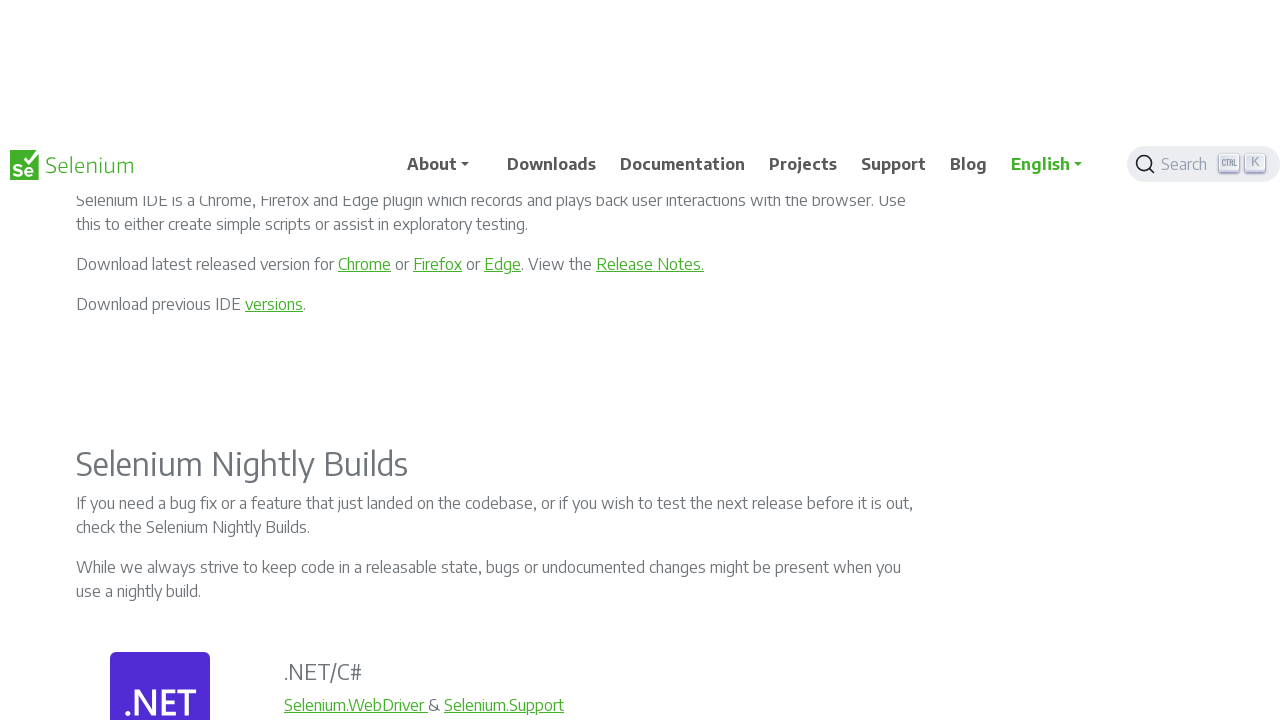

Waited 2 seconds for context menu to respond
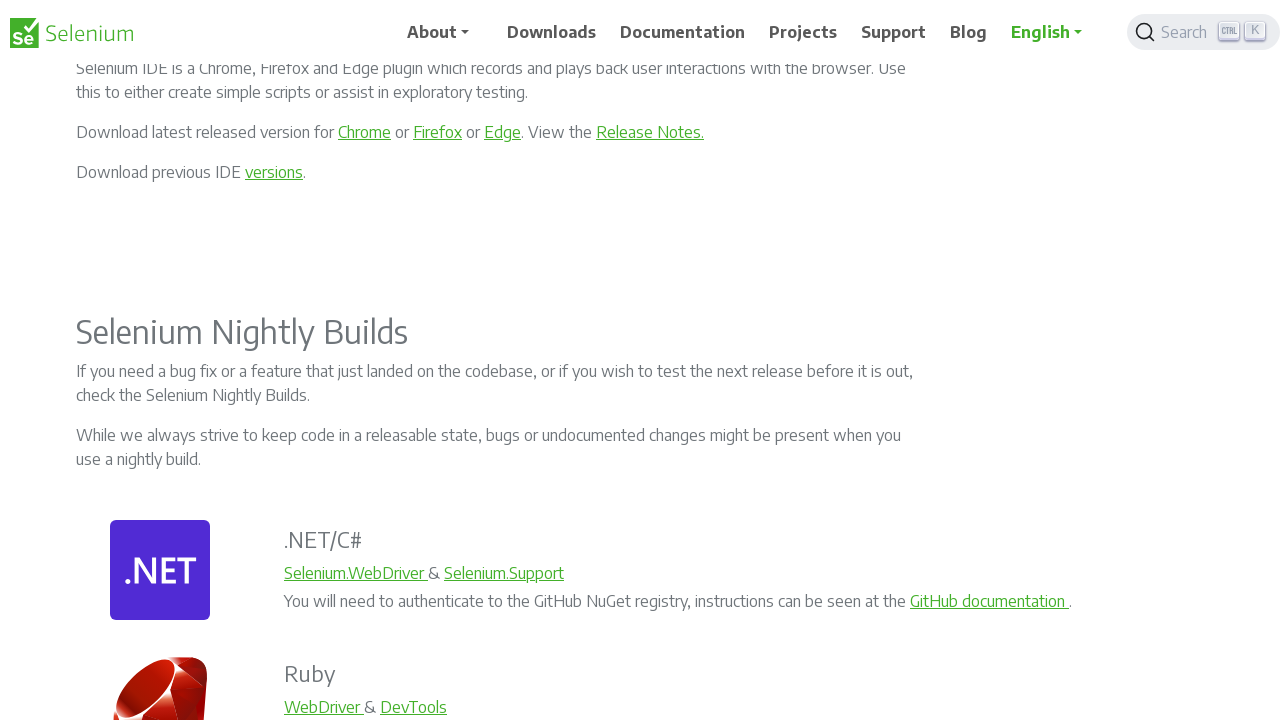

Pressed PageDown to navigate context menu (iteration 4/10)
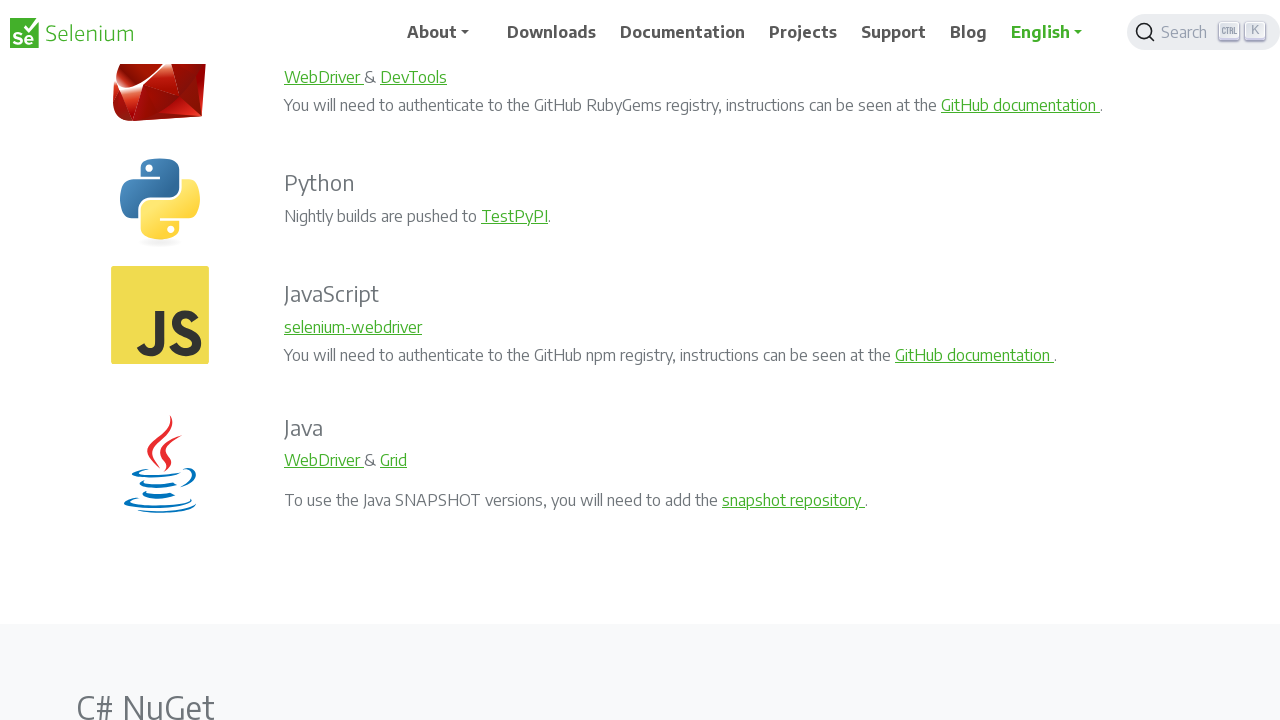

Waited 2 seconds for context menu to respond
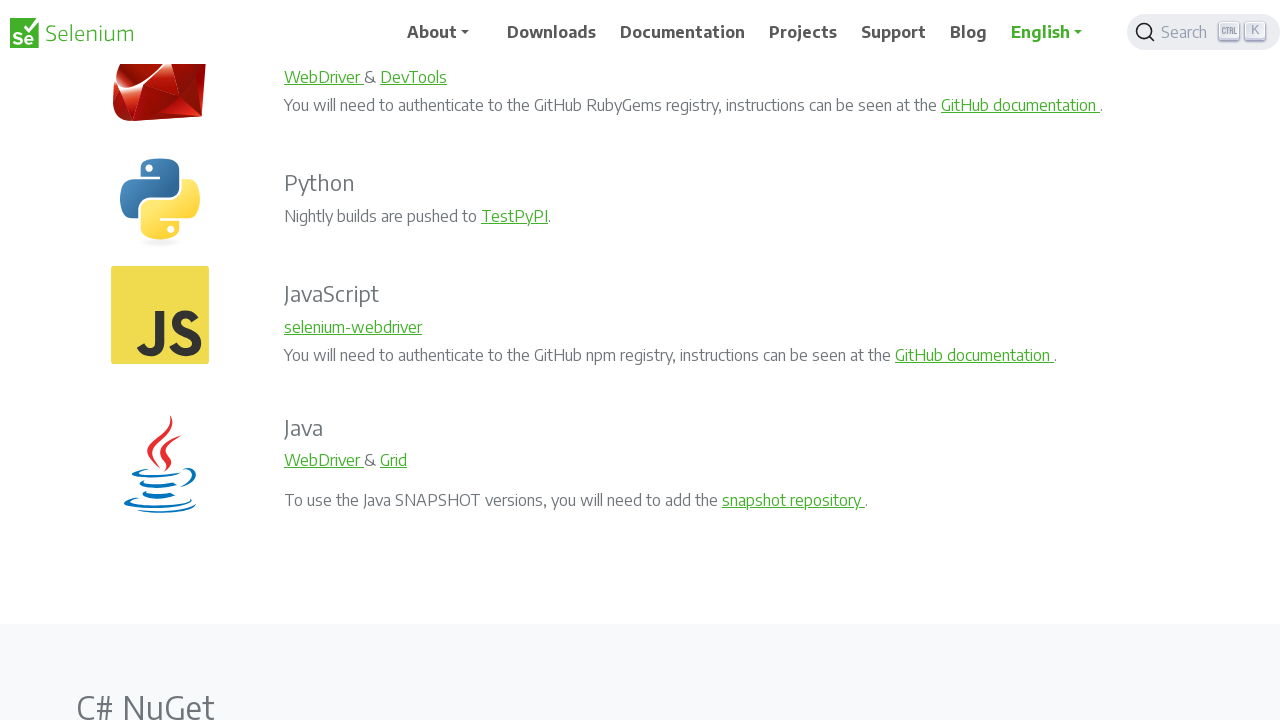

Pressed PageDown to navigate context menu (iteration 5/10)
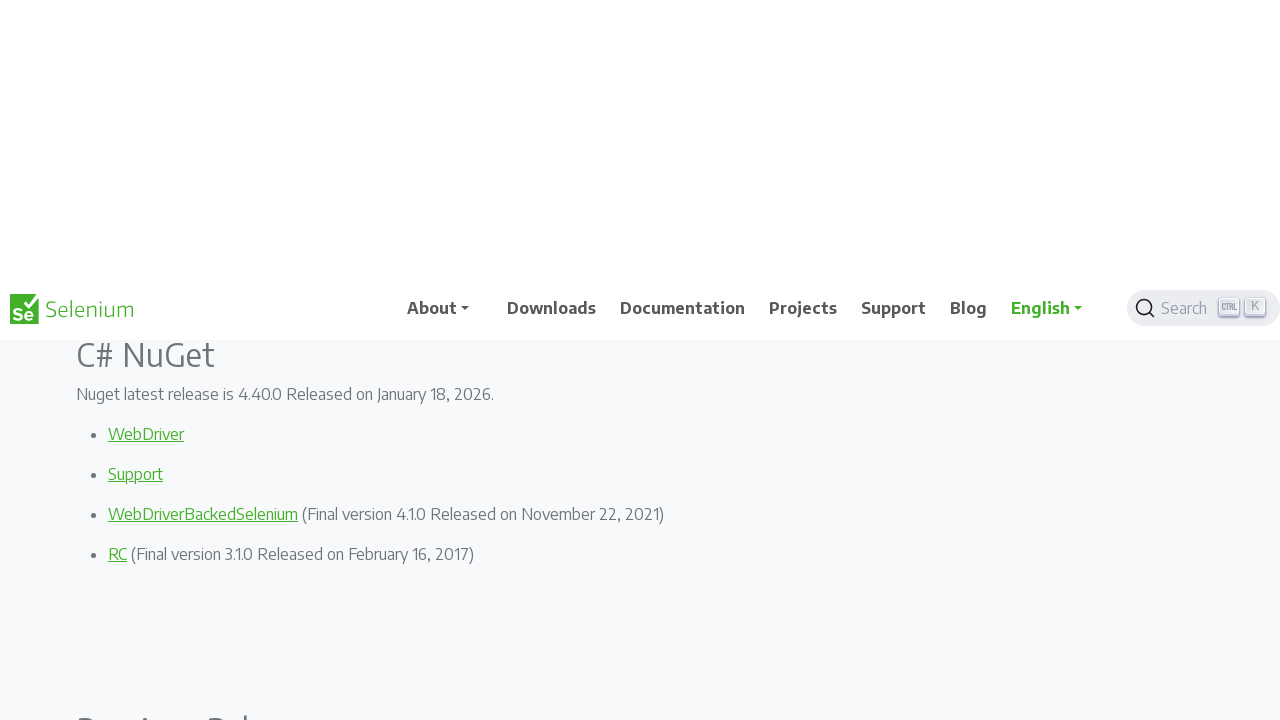

Waited 2 seconds for context menu to respond
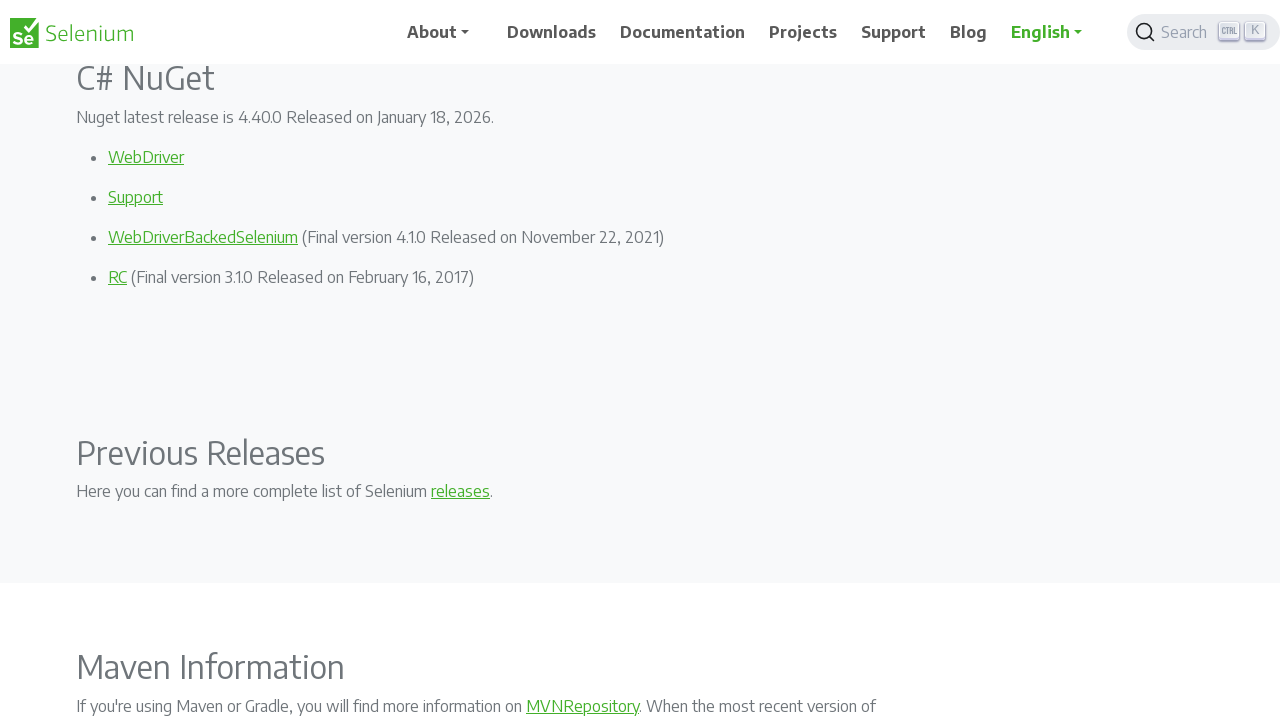

Pressed PageDown to navigate context menu (iteration 6/10)
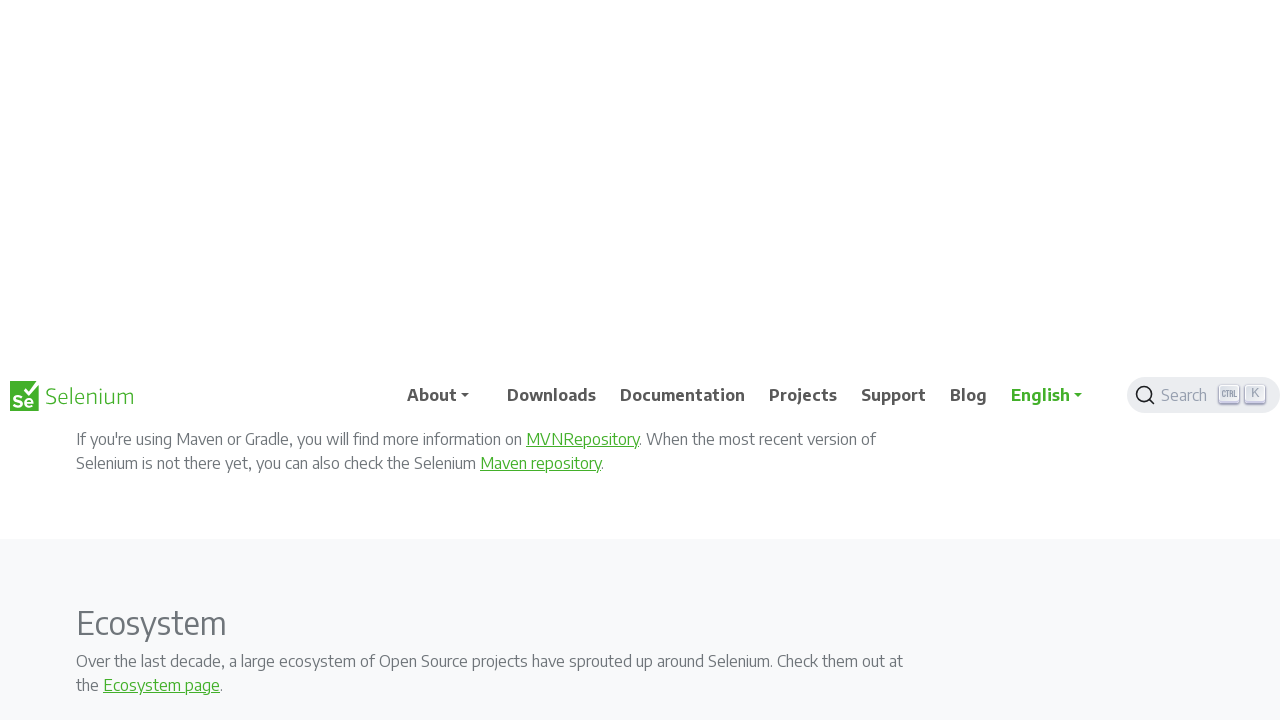

Waited 2 seconds for context menu to respond
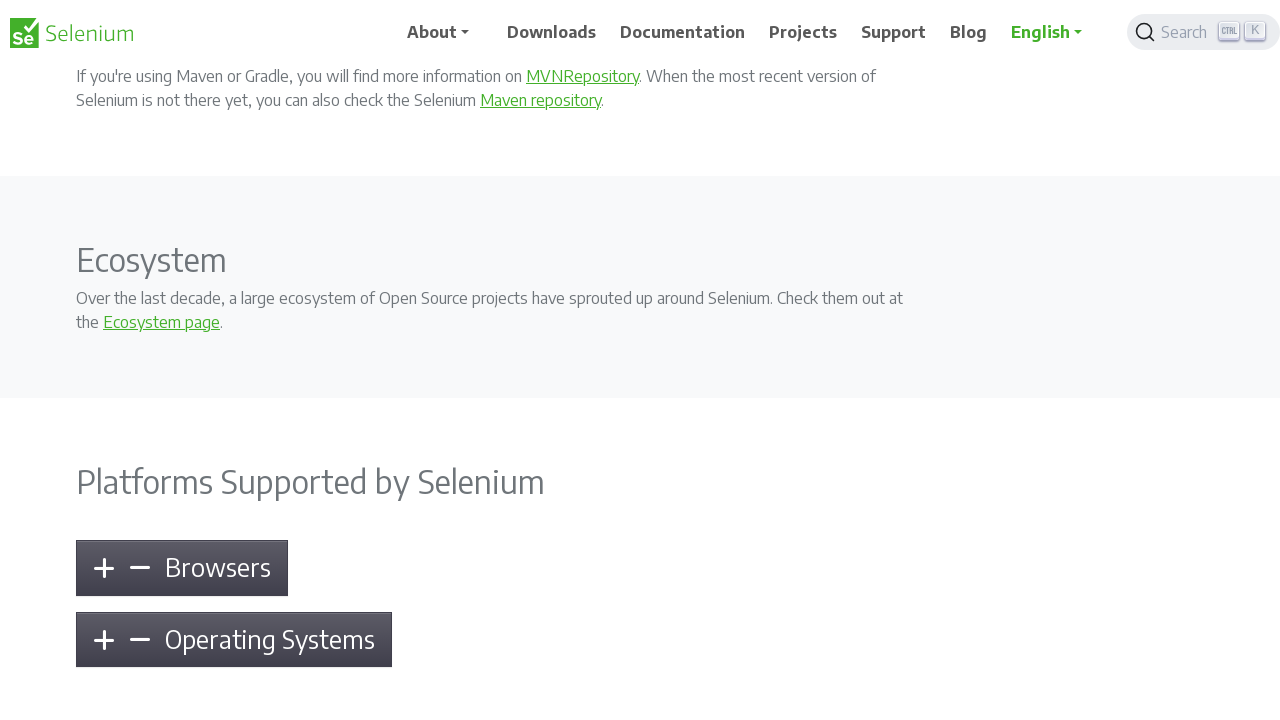

Pressed PageDown to navigate context menu (iteration 7/10)
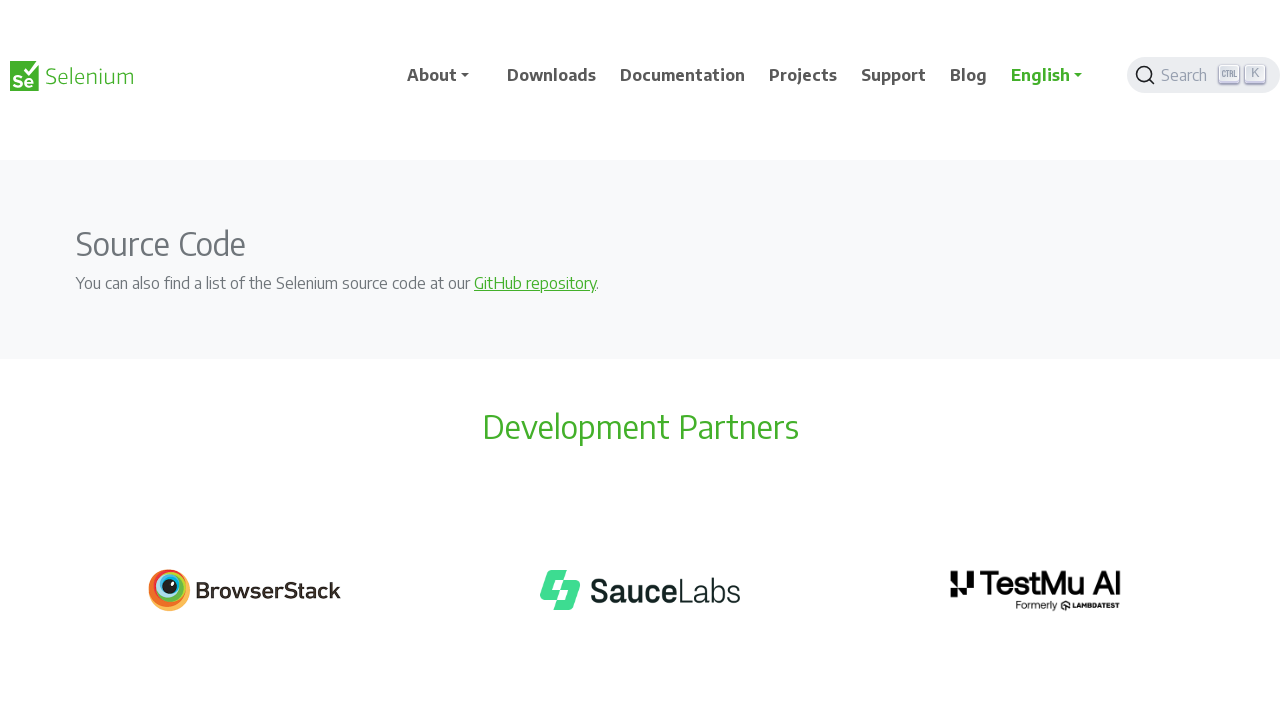

Waited 2 seconds for context menu to respond
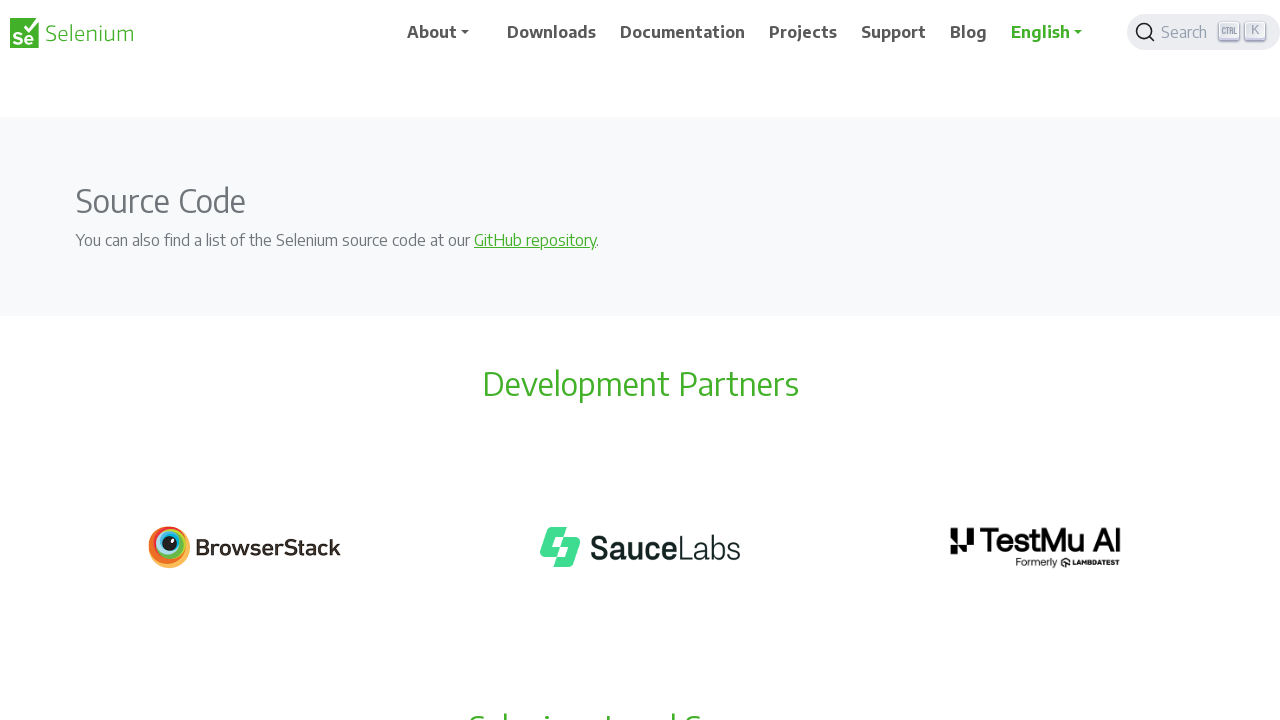

Pressed PageDown to navigate context menu (iteration 8/10)
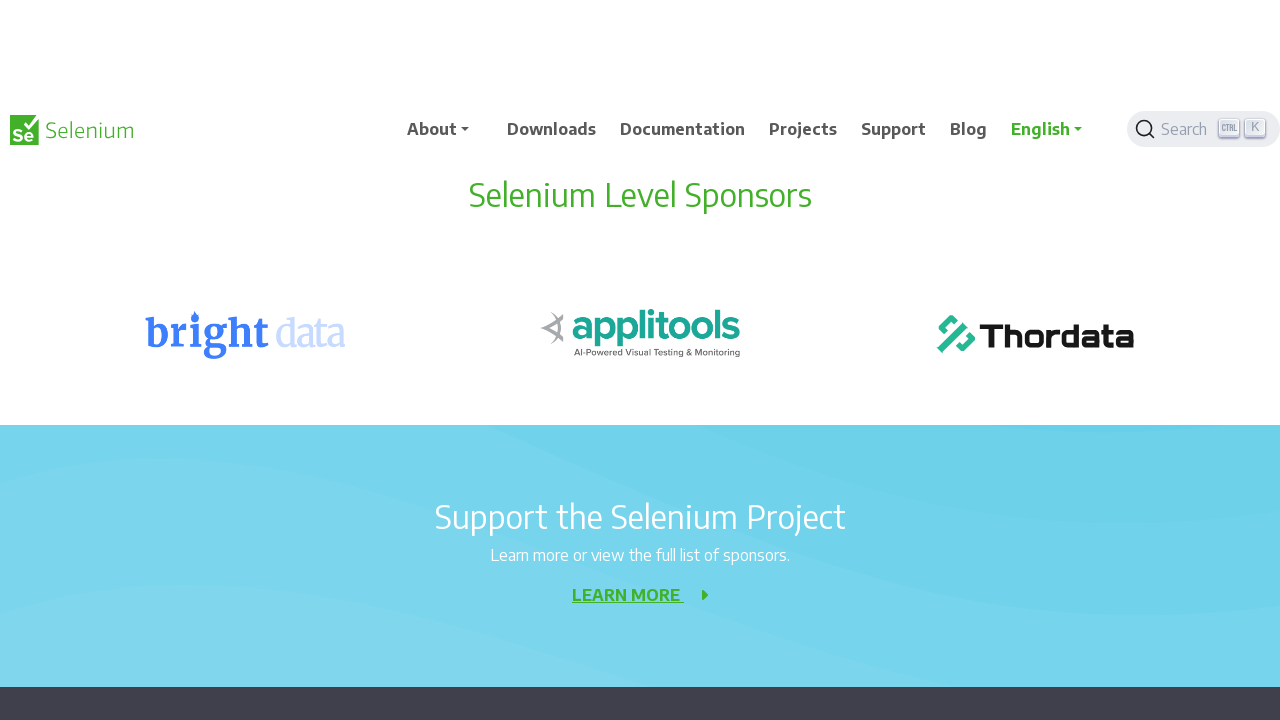

Waited 2 seconds for context menu to respond
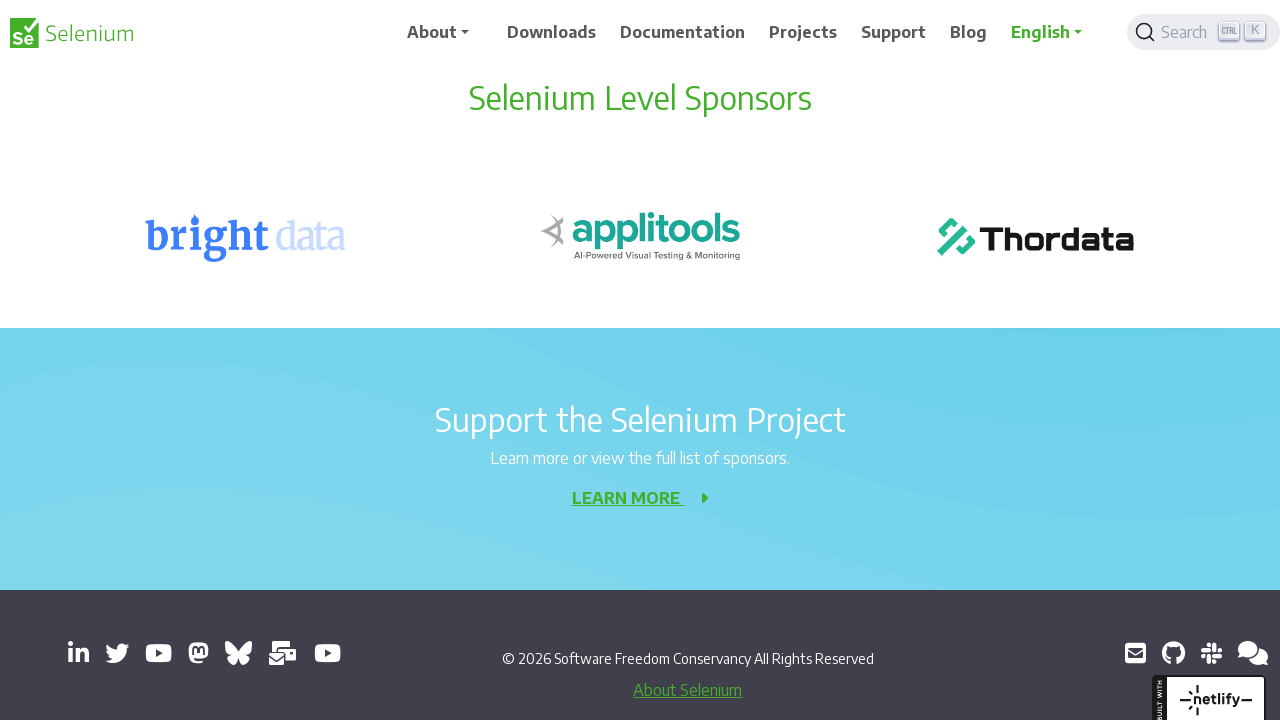

Pressed PageDown to navigate context menu (iteration 9/10)
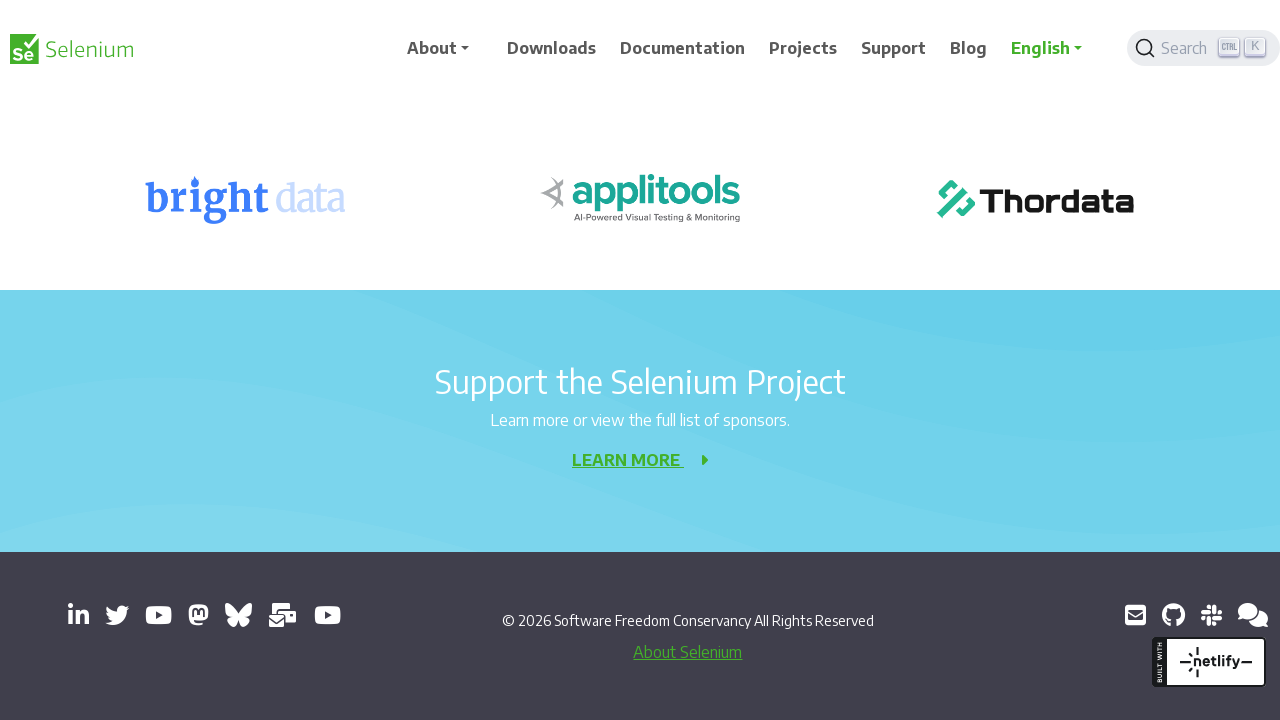

Waited 2 seconds for context menu to respond
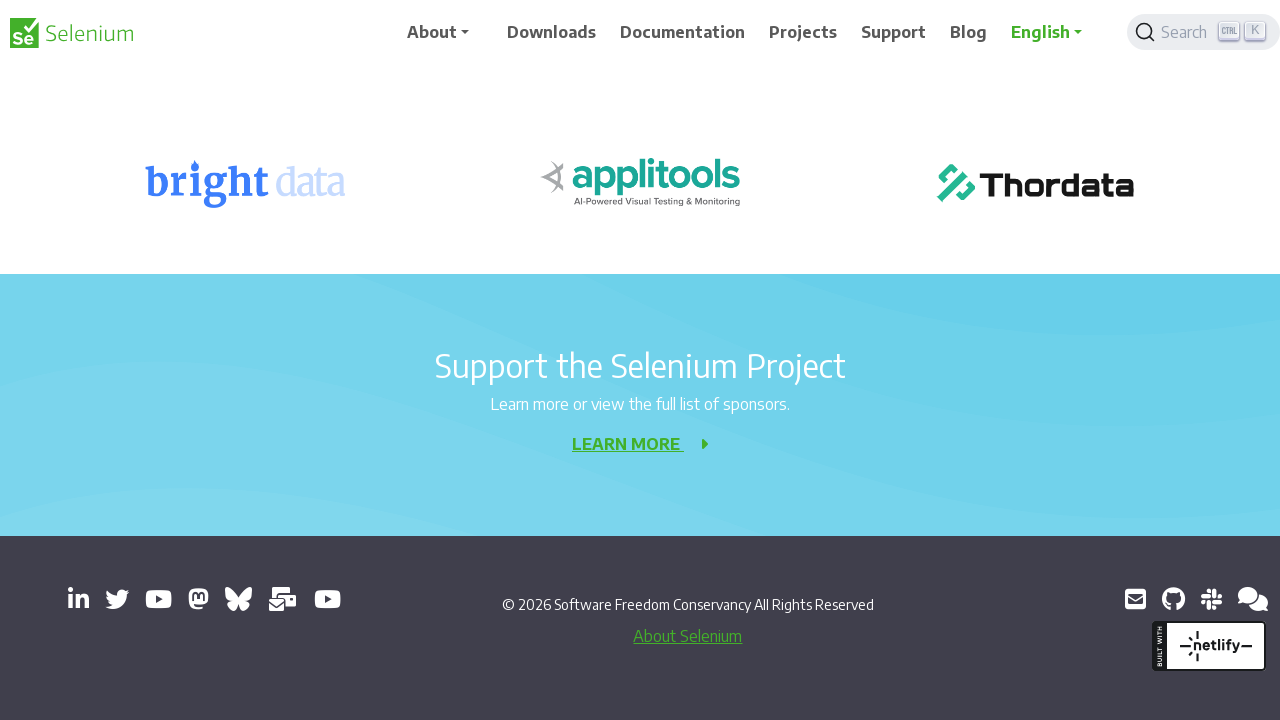

Pressed PageDown to navigate context menu (iteration 10/10)
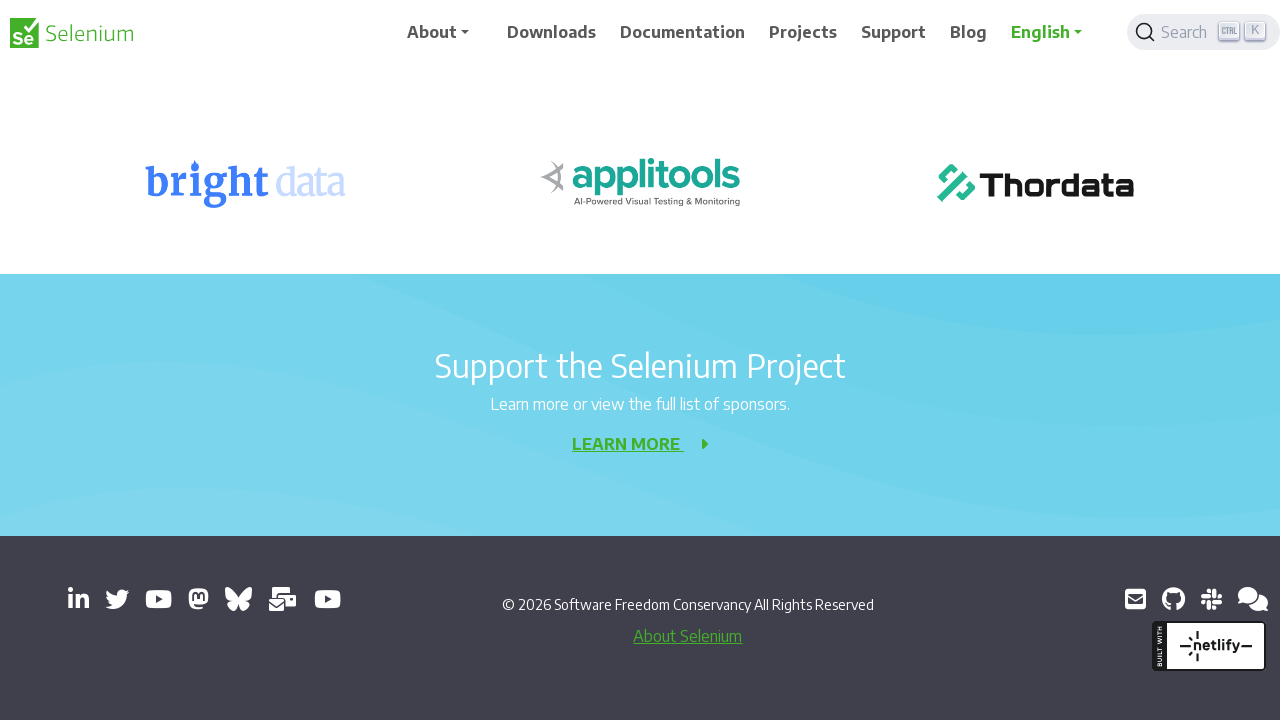

Waited 2 seconds for context menu to respond
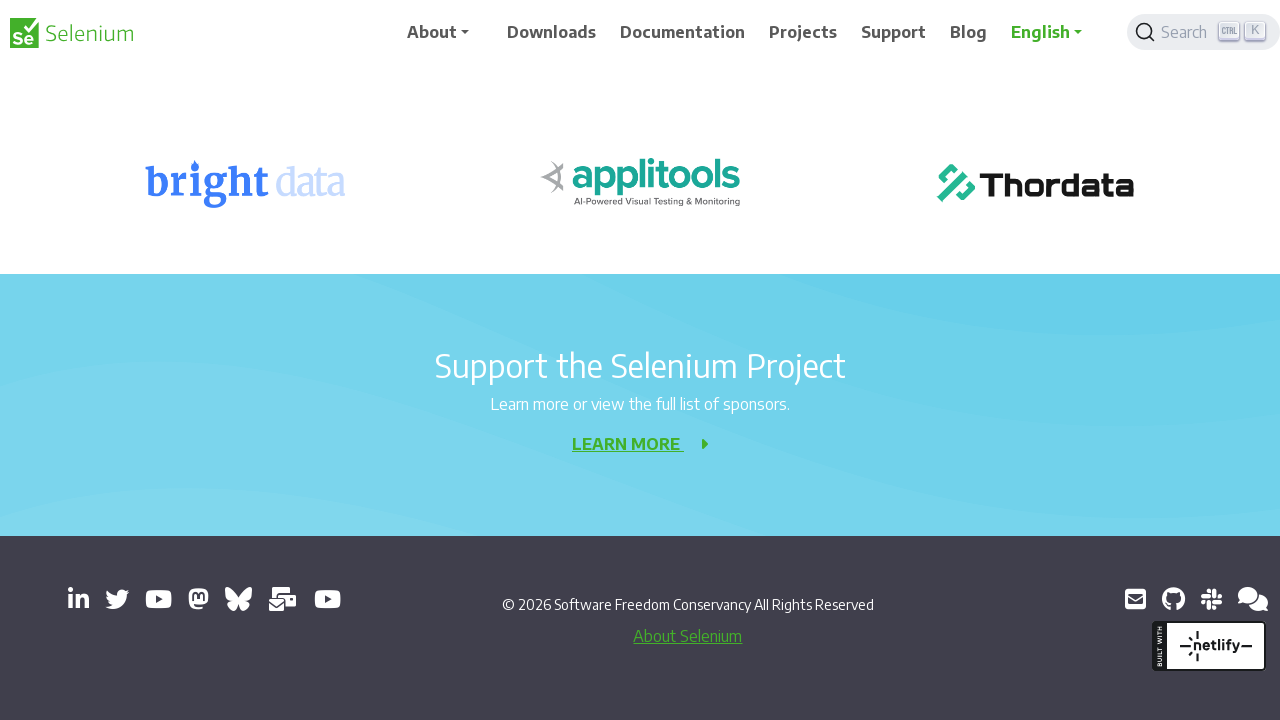

Pressed Enter to select the highlighted context menu option
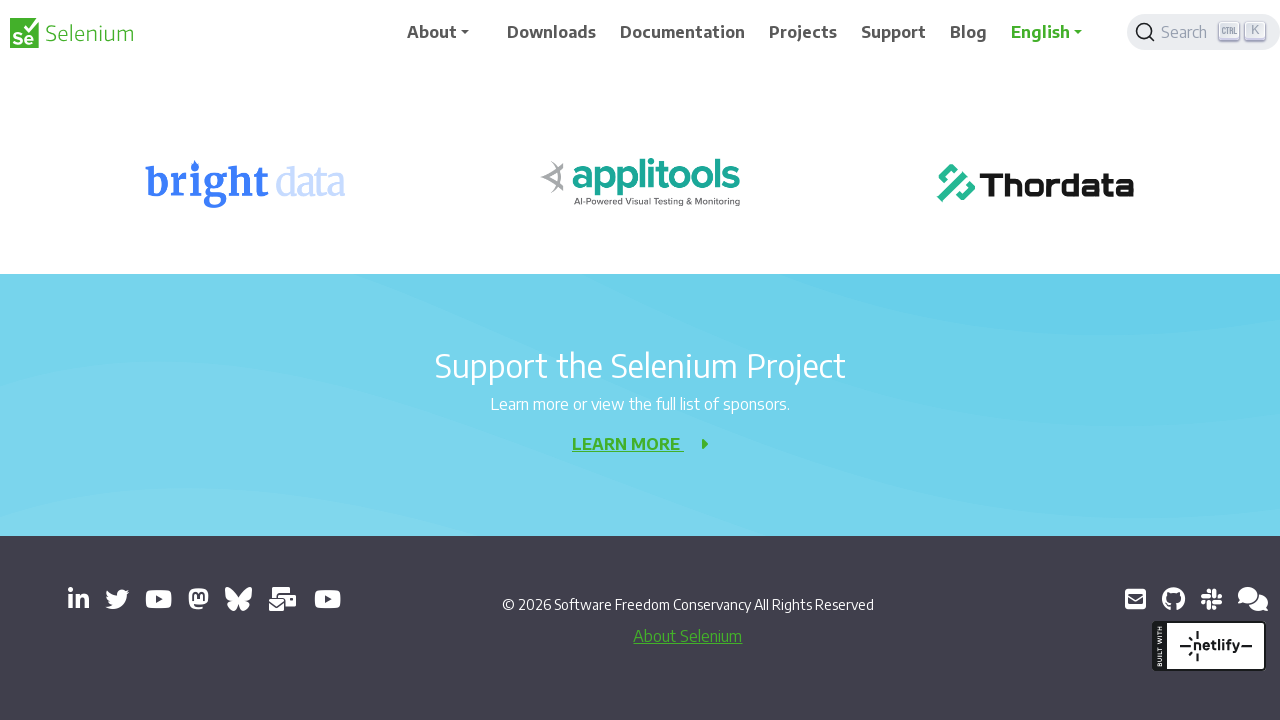

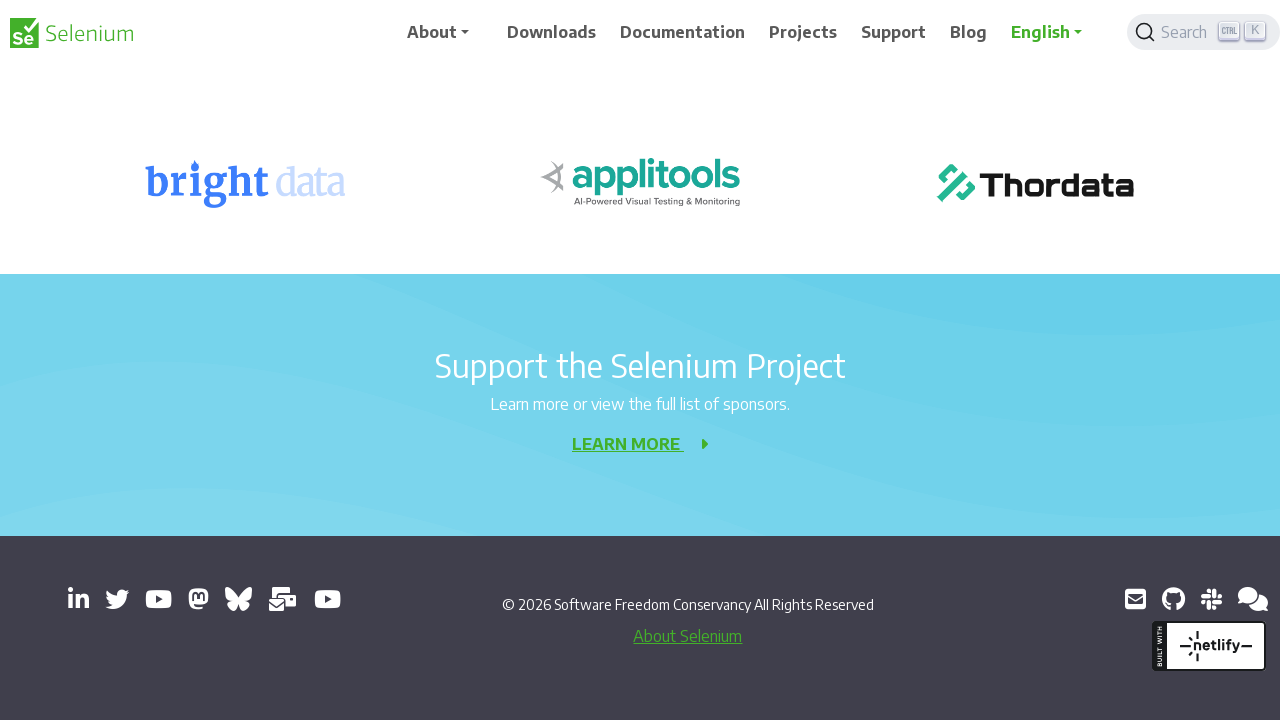